Clicks on Pre-Order iPhone 15 card and navigates back

Starting URL: https://www.apple.com/in/shop

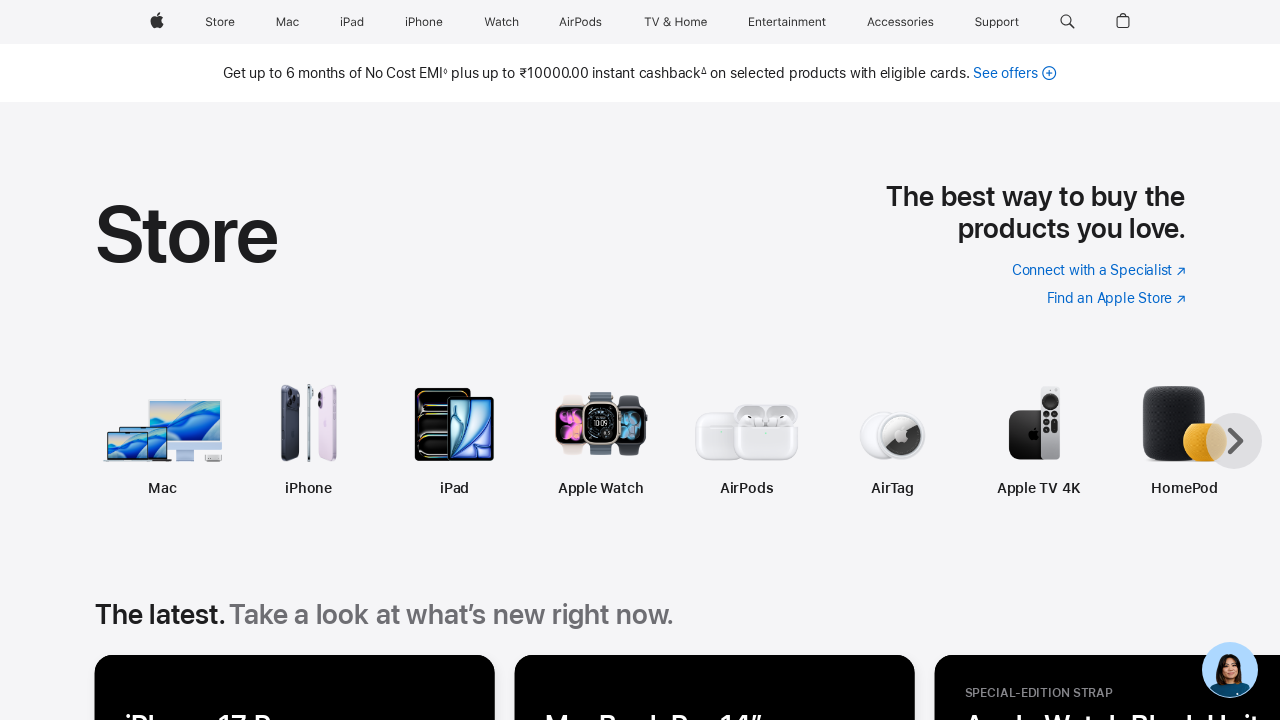

Clicked on Pre-Order iPhone 15 card at (715, 360) on (//div[@class="rf-ccard-content-desc"])[2]
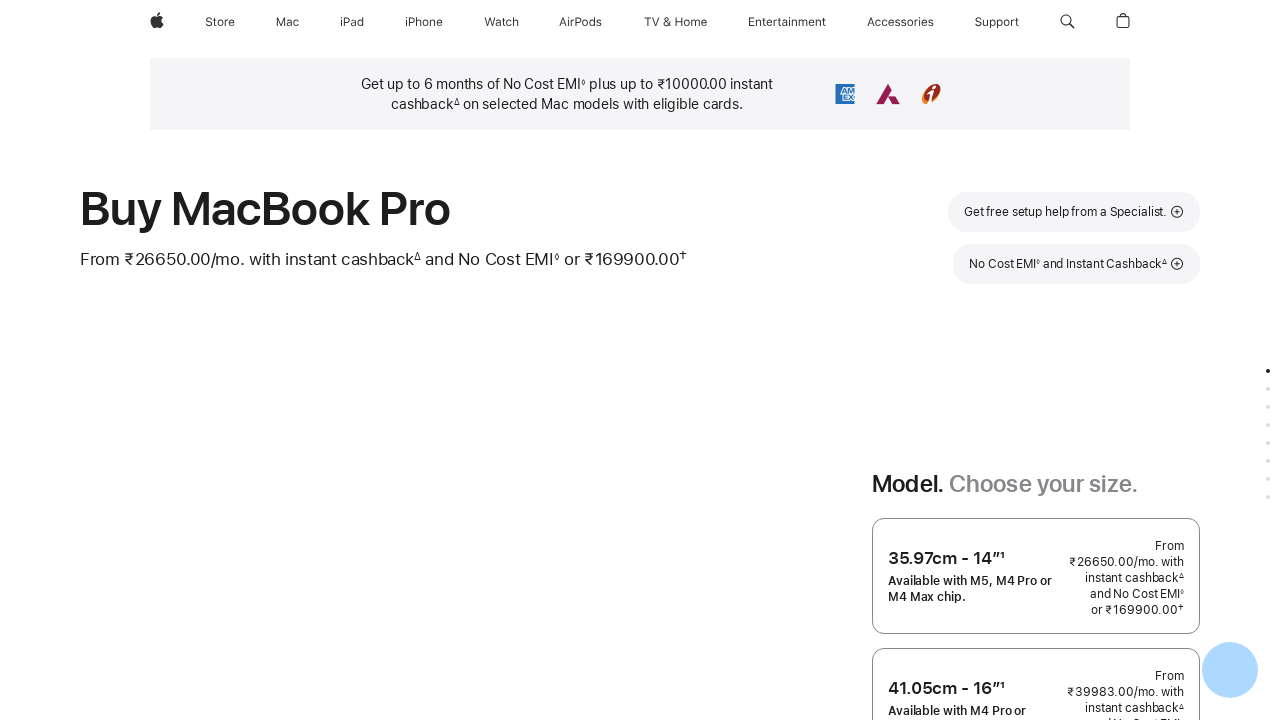

Retrieved page title: Buy MacBook Pro - Apple (IN)
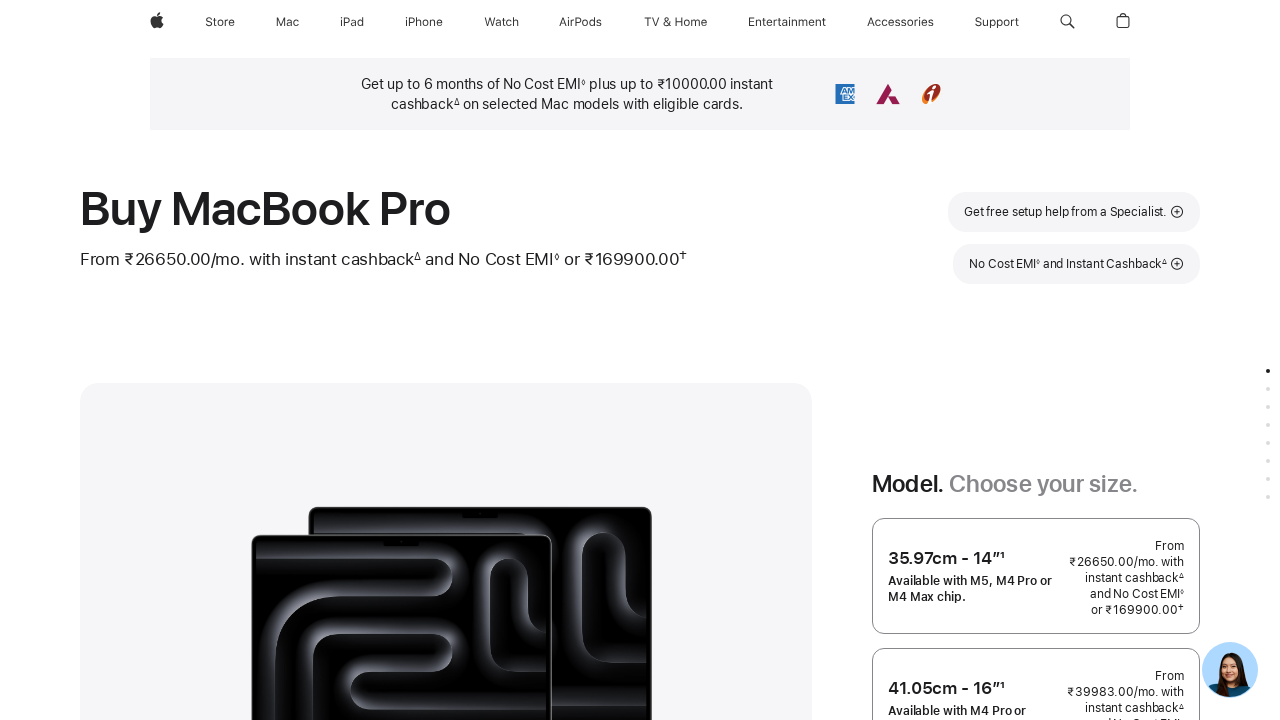

Navigated back to previous page
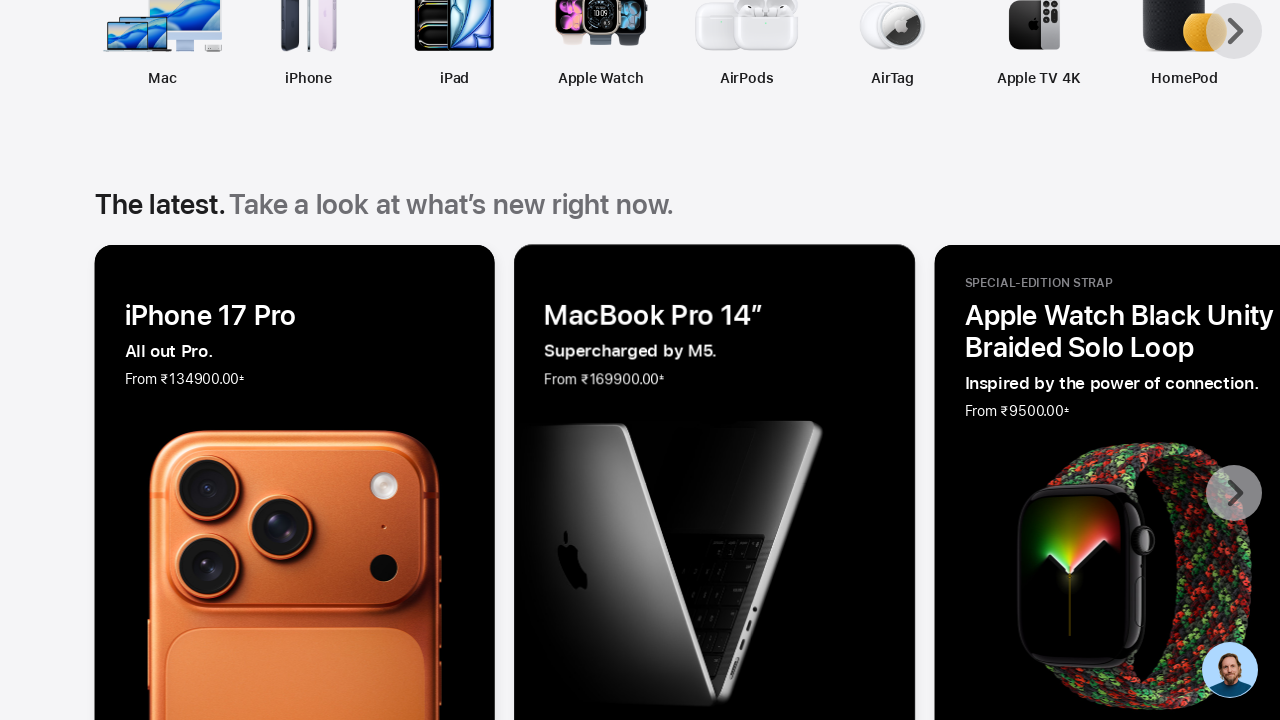

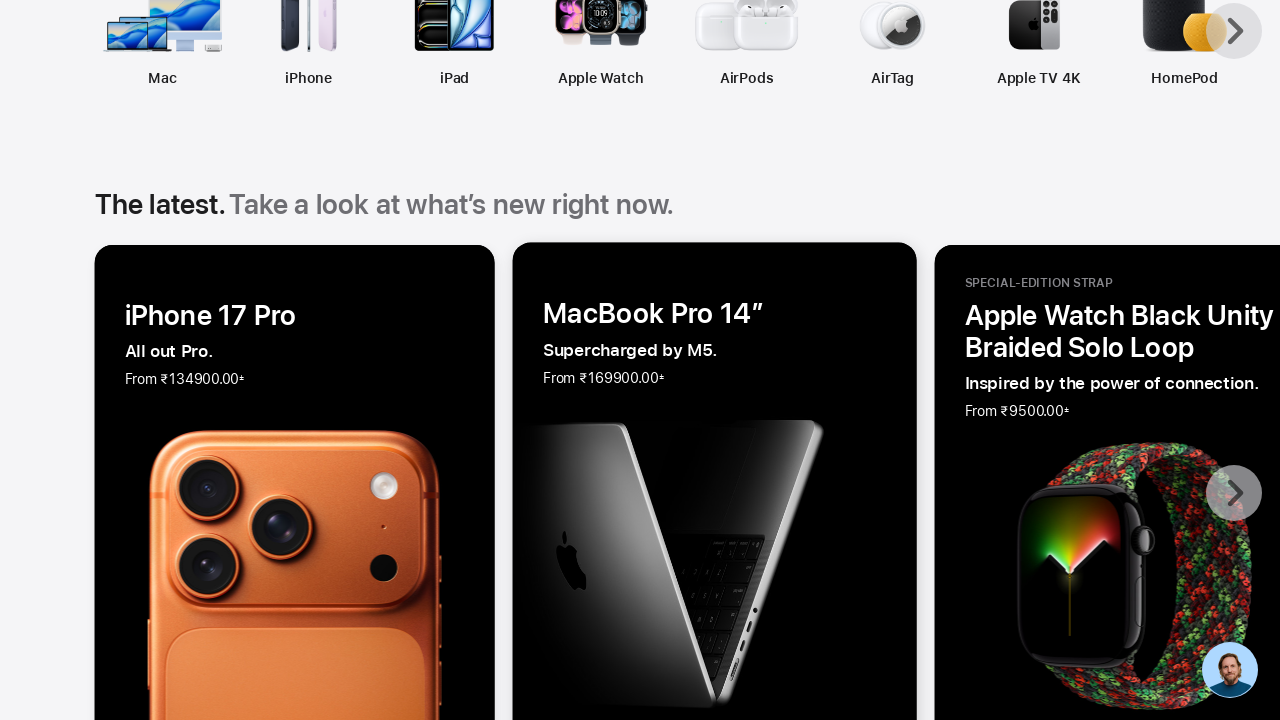